Opens the AJIO e-commerce website in an incognito/private browsing session and verifies the page loads successfully

Starting URL: https://www.ajio.com/

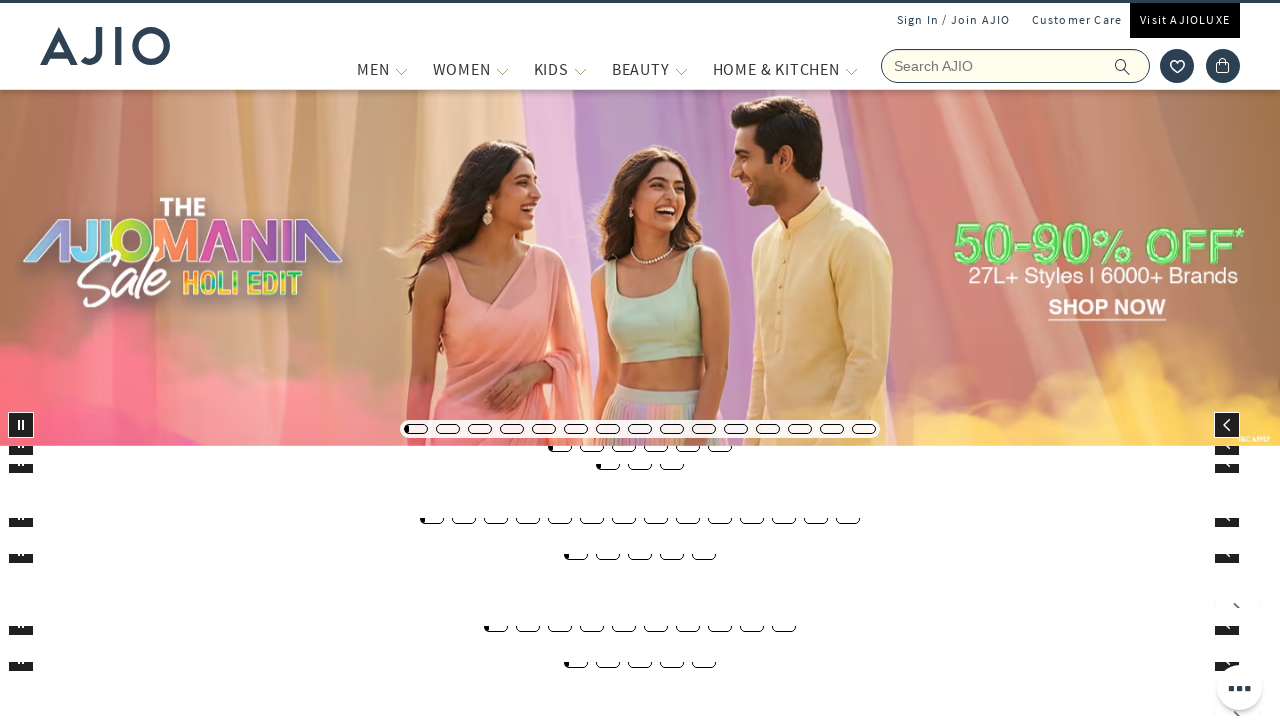

Waited for page DOM content to load on AJIO website
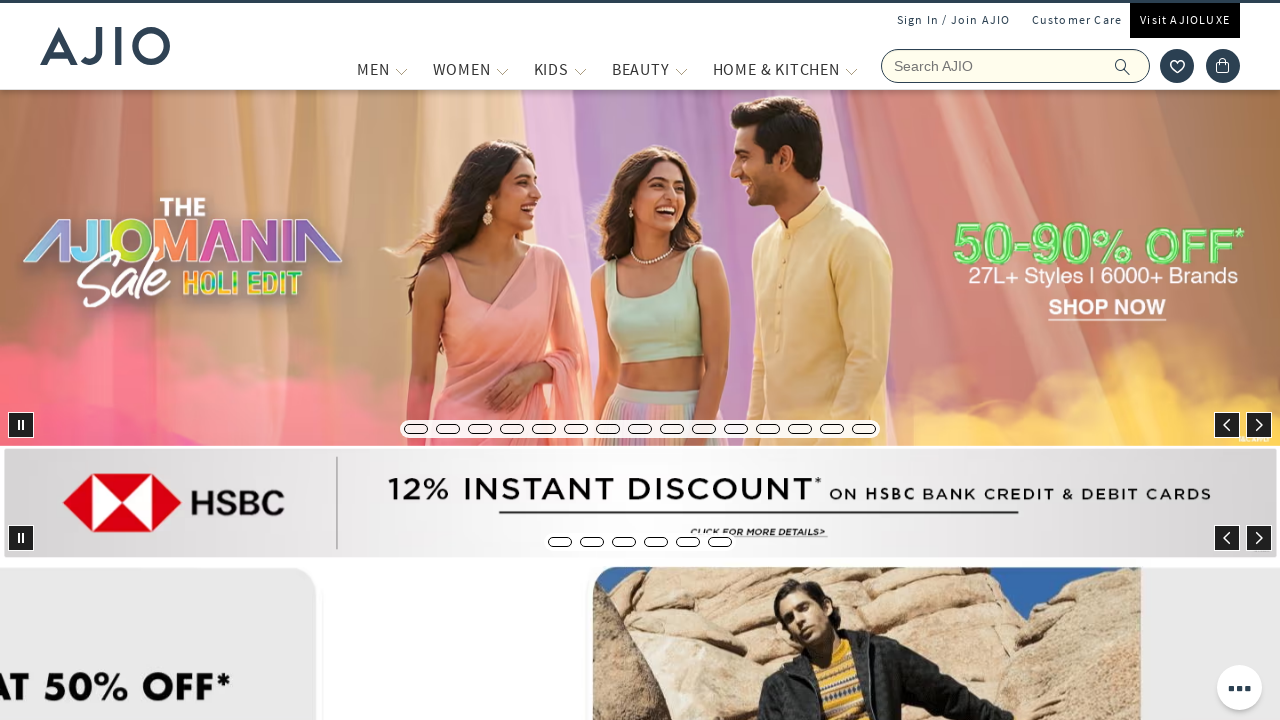

Verified body element is present - page loaded successfully in incognito session
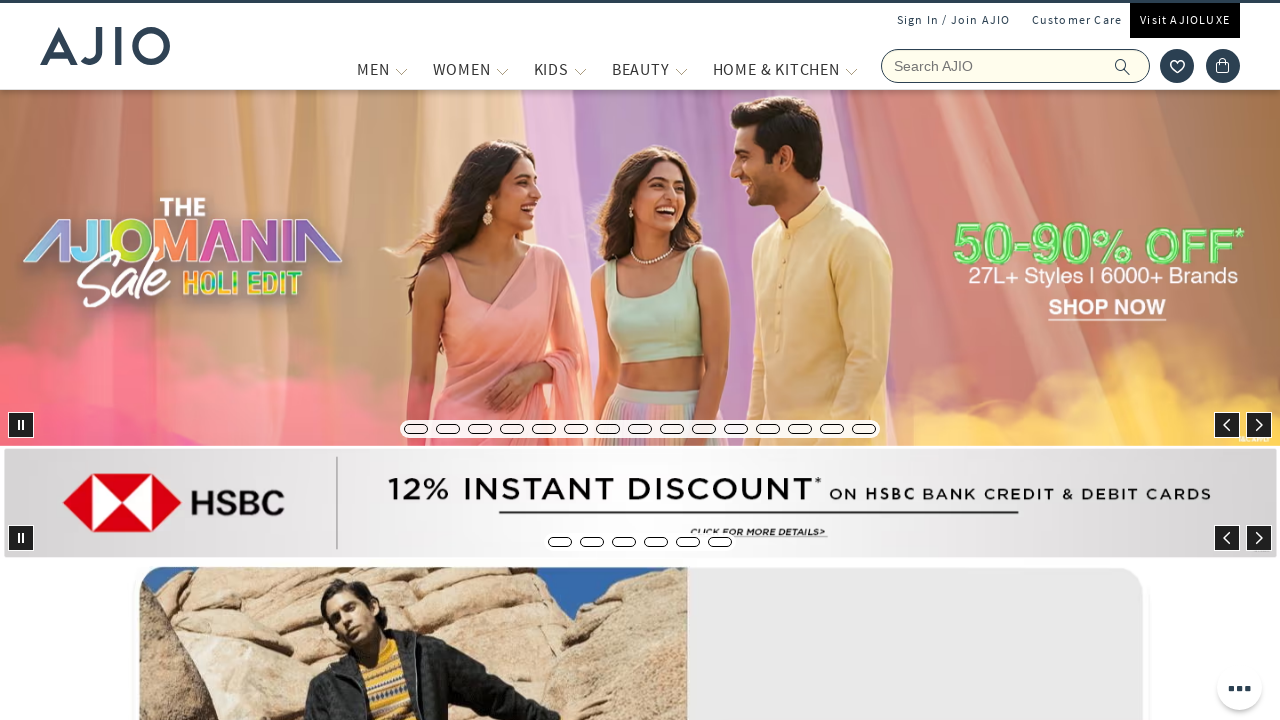

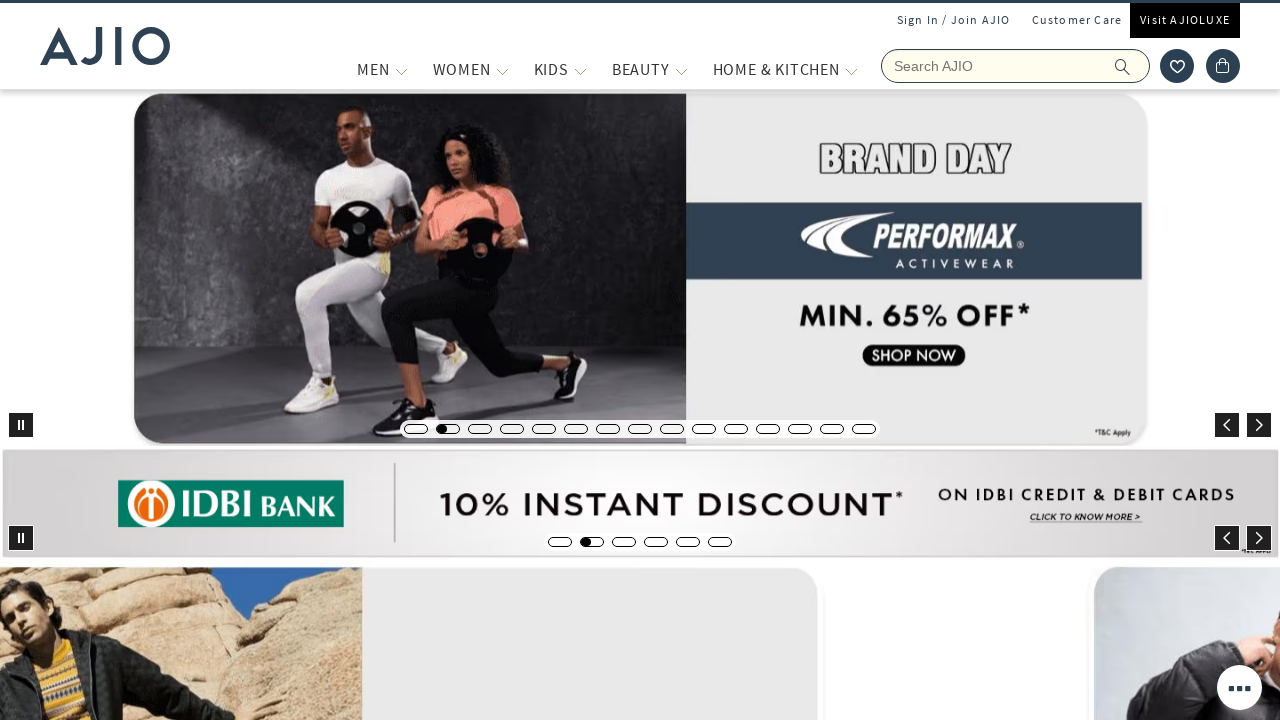